Tests drag and drop functionality by dragging an element from the "Drag" box to the "Drop here" box and verifying that "Dropped!" text appears

Starting URL: https://qavbox.github.io/demo/dragndrop/

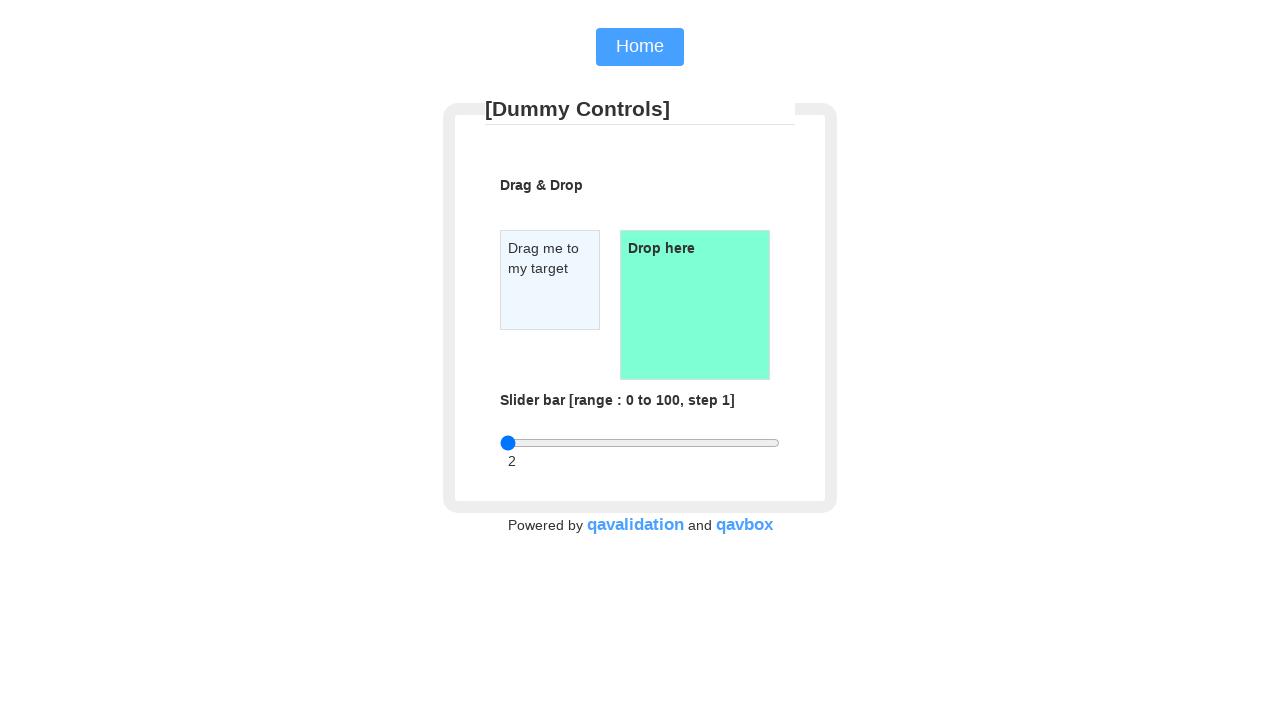

Waited for draggable element to be visible
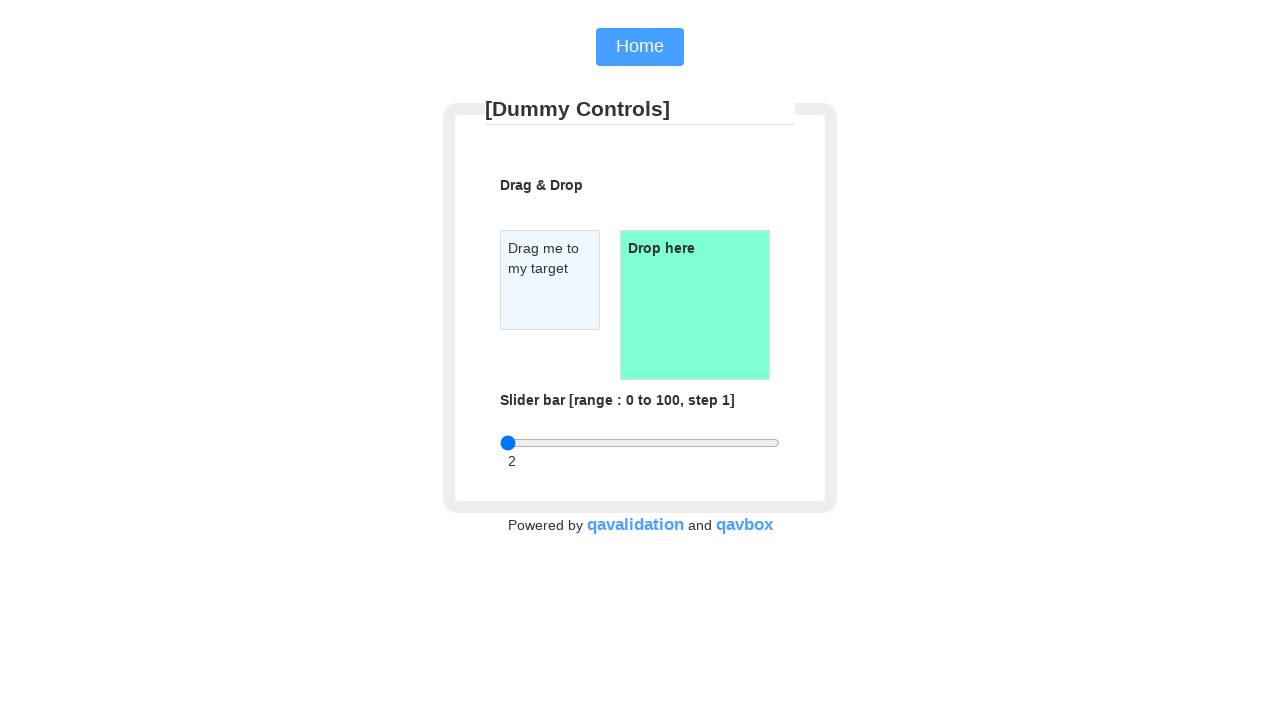

Waited for droppable element to be visible
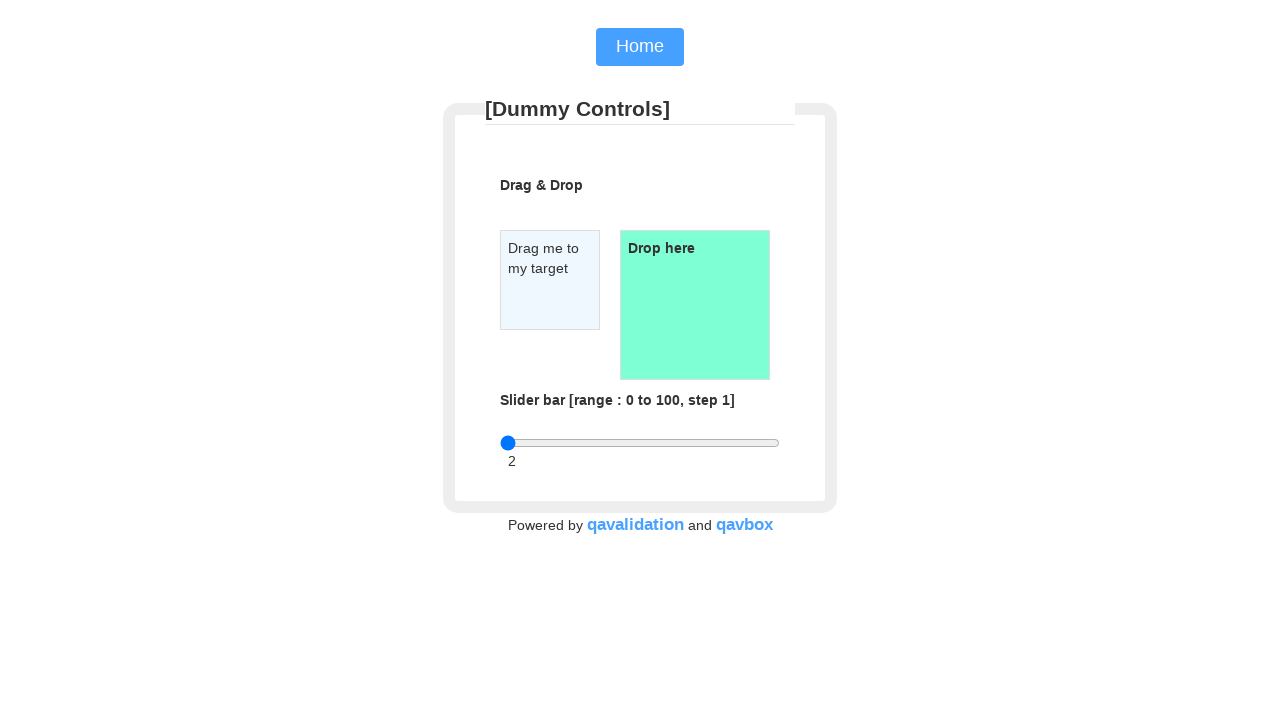

Dragged element from 'Drag' box to 'Drop here' box at (695, 305)
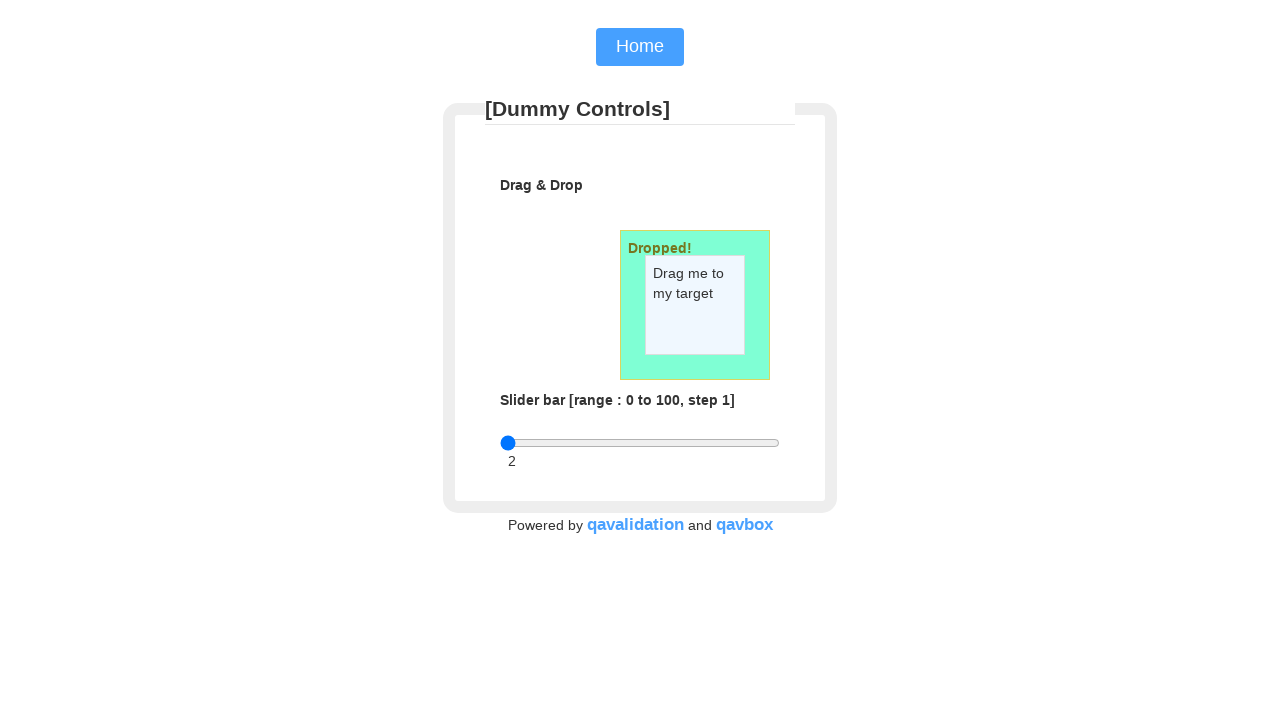

Waited for 'Dropped!' text to appear
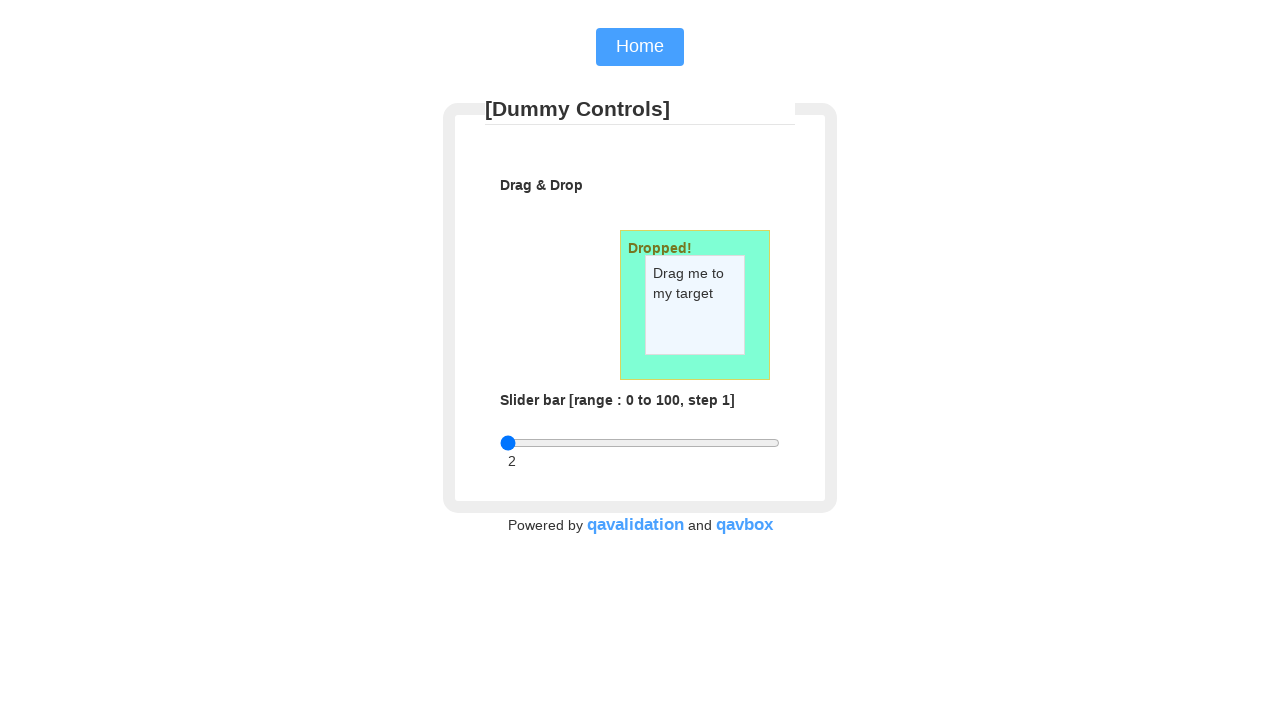

Retrieved dropped text content
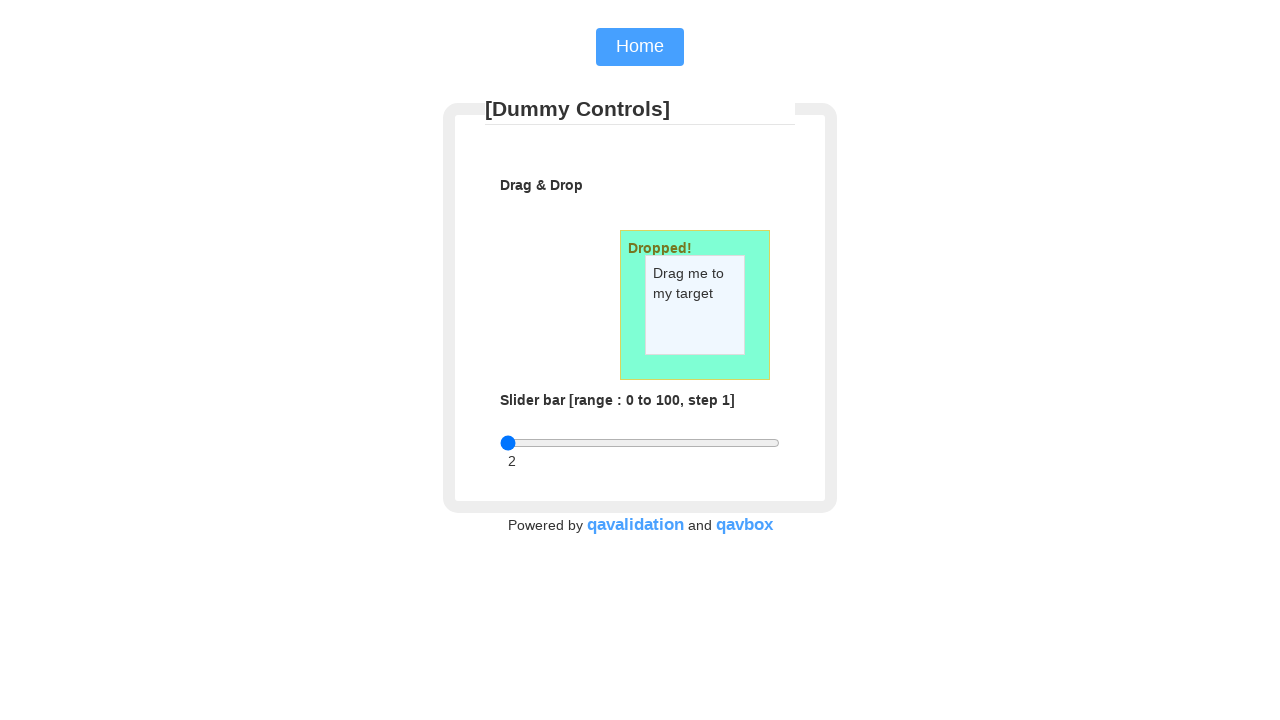

Verified that 'Dropped!' text appears after drag and drop
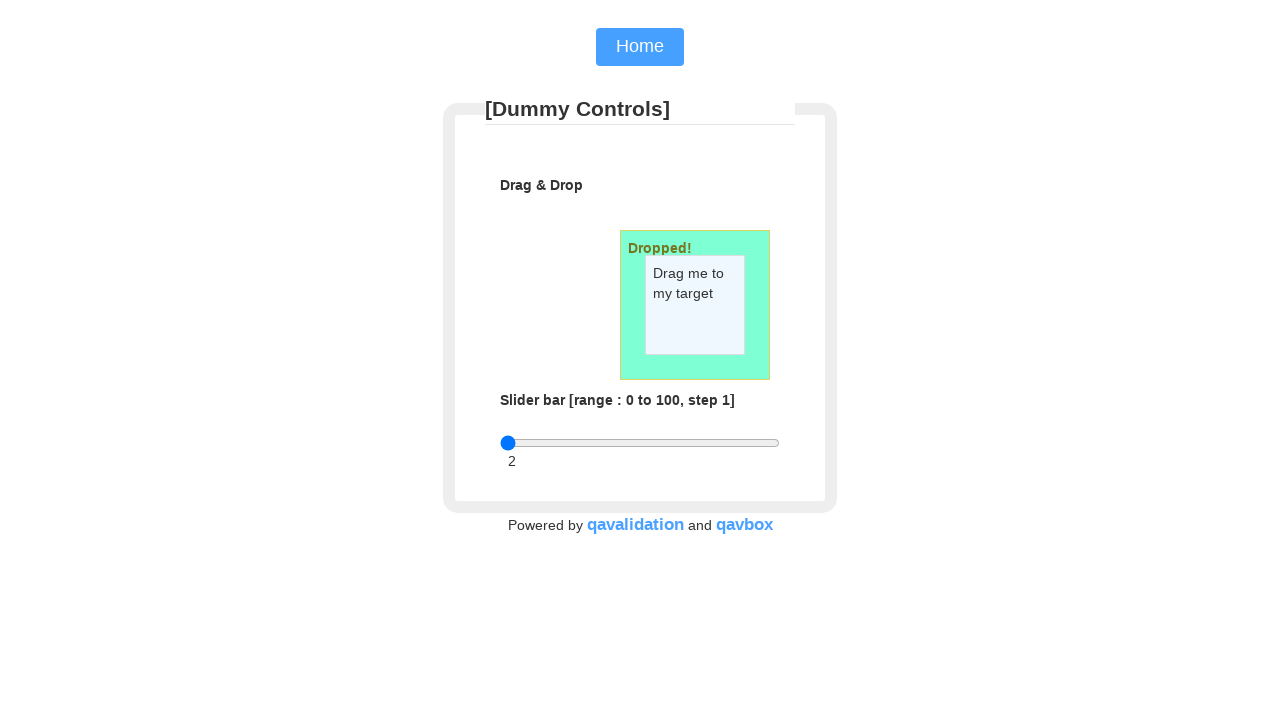

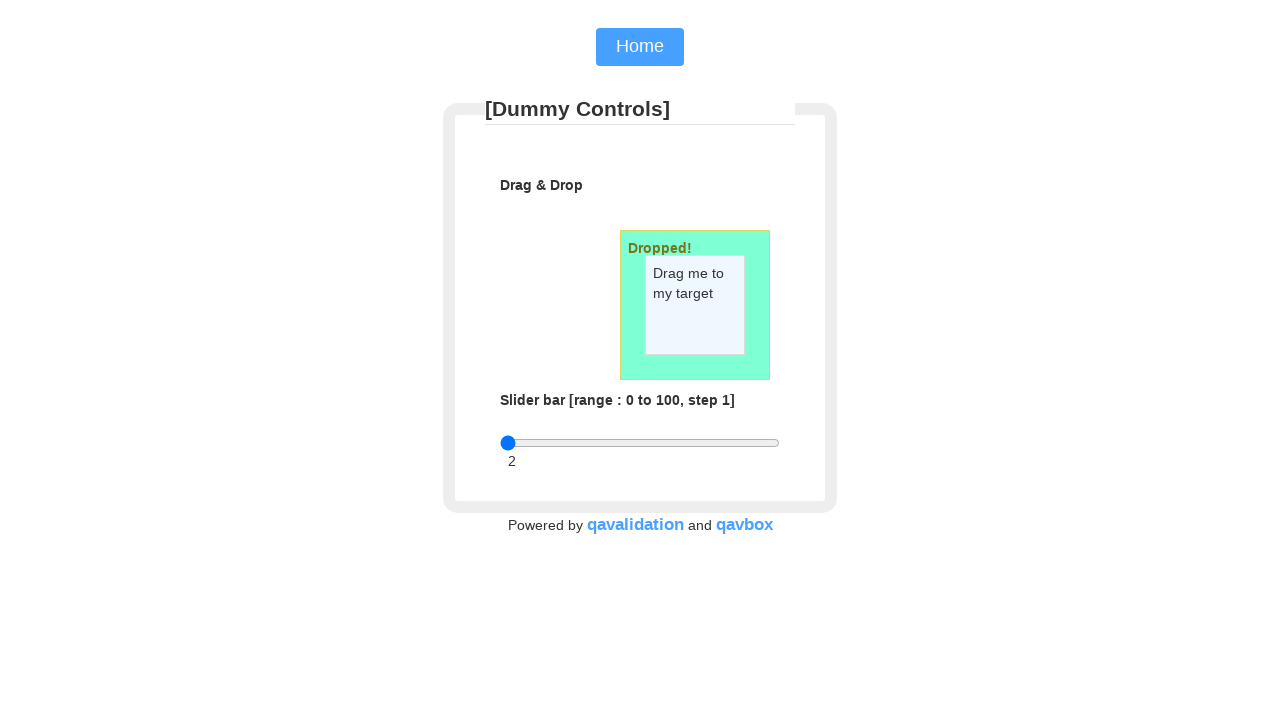